Tests alert handling by clicking an alert button and accepting the alert dialog

Starting URL: http://omayo.blogspot.com

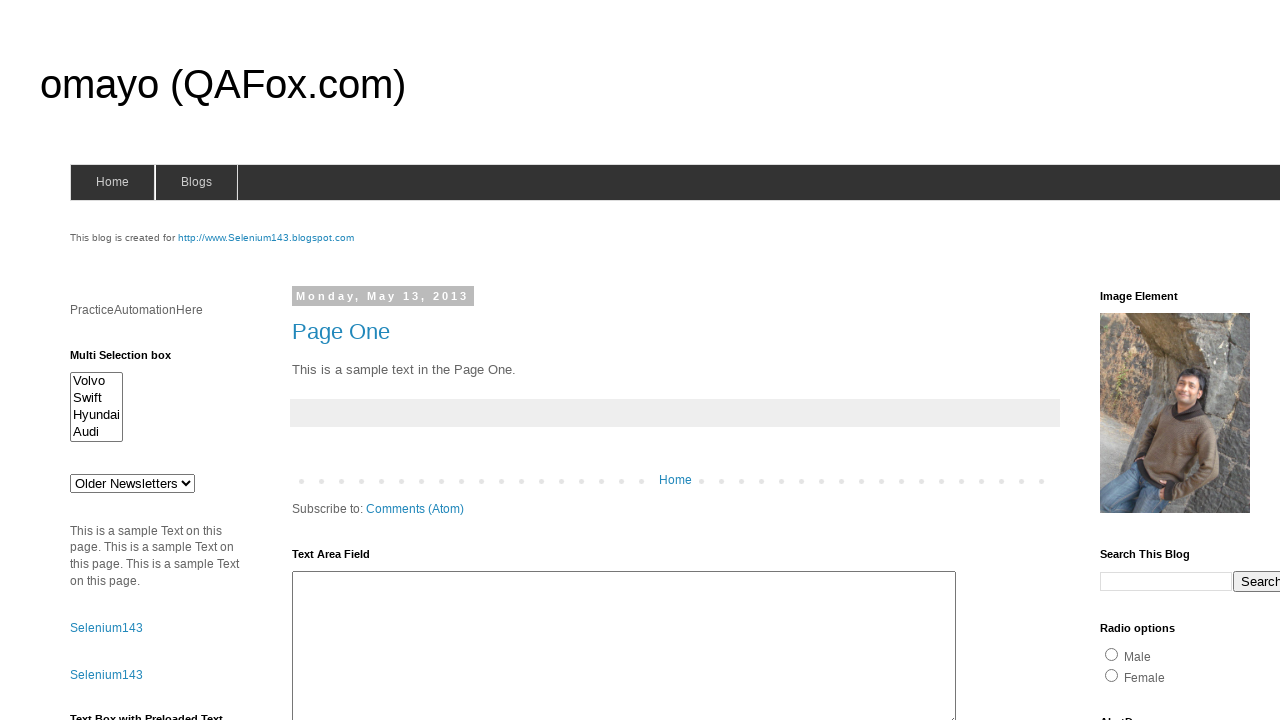

Set up dialog handler to accept alerts
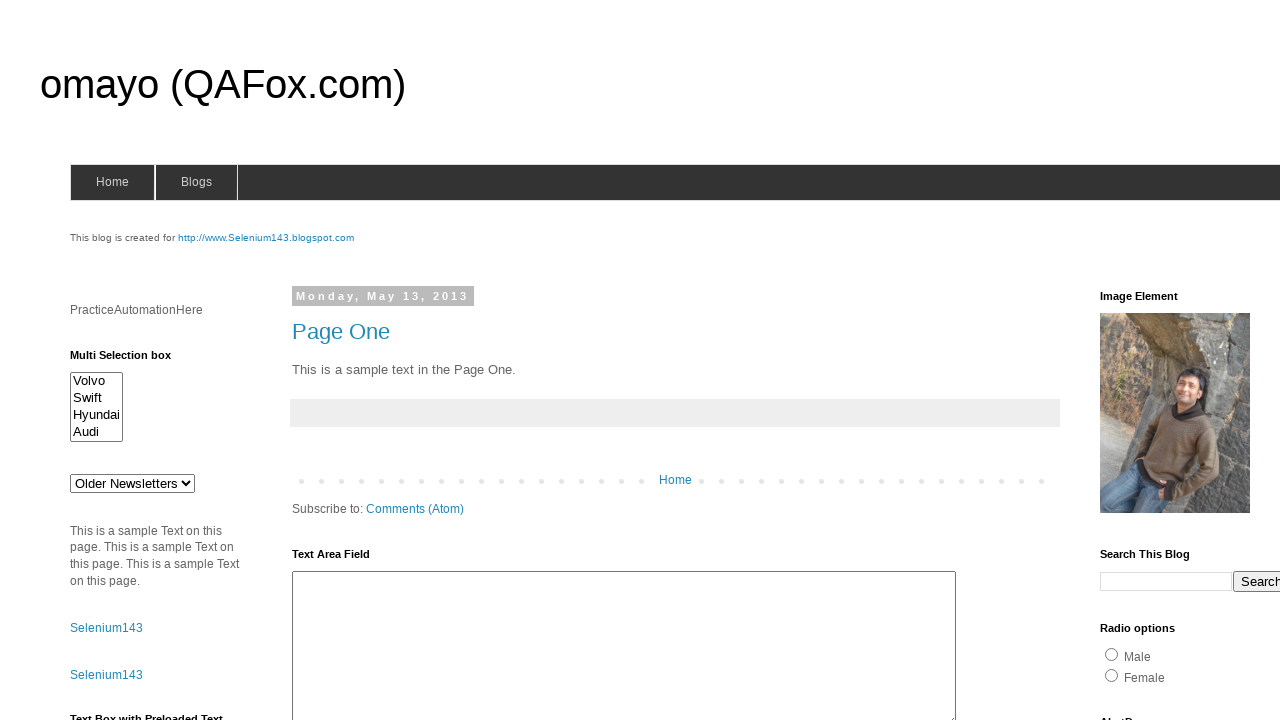

Clicked alert button to trigger alert dialog at (1154, 361) on #alert1
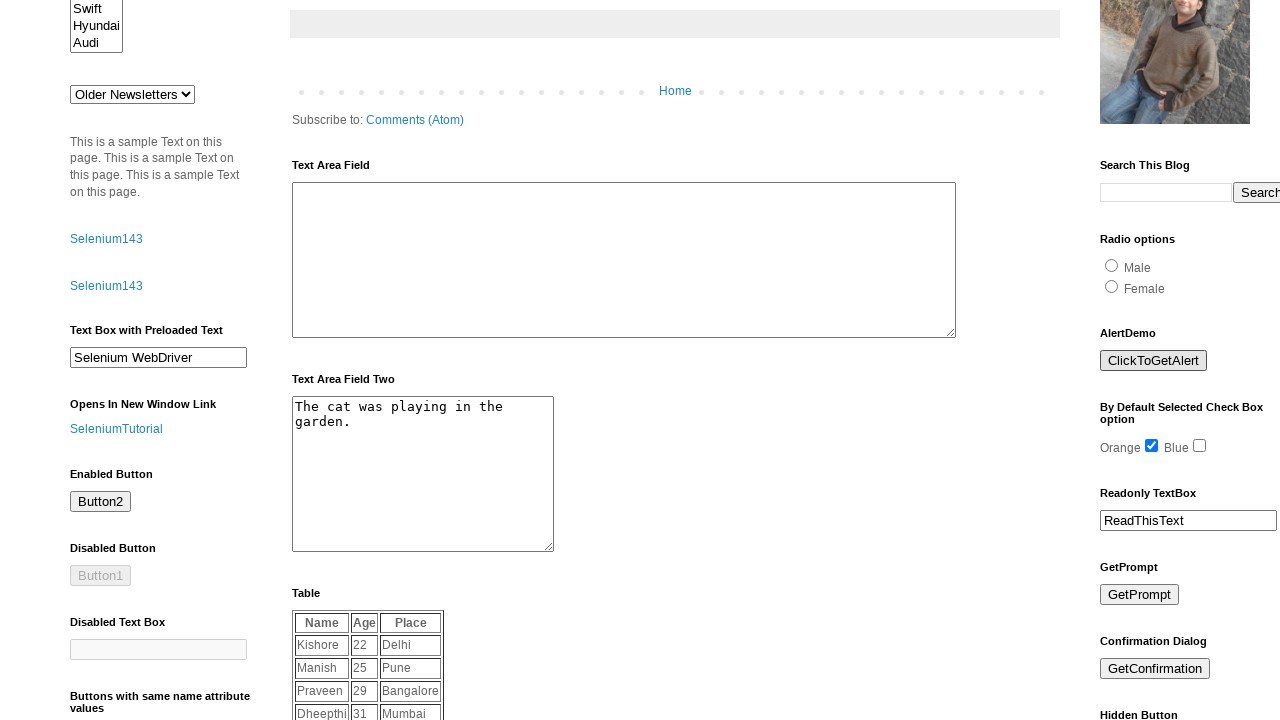

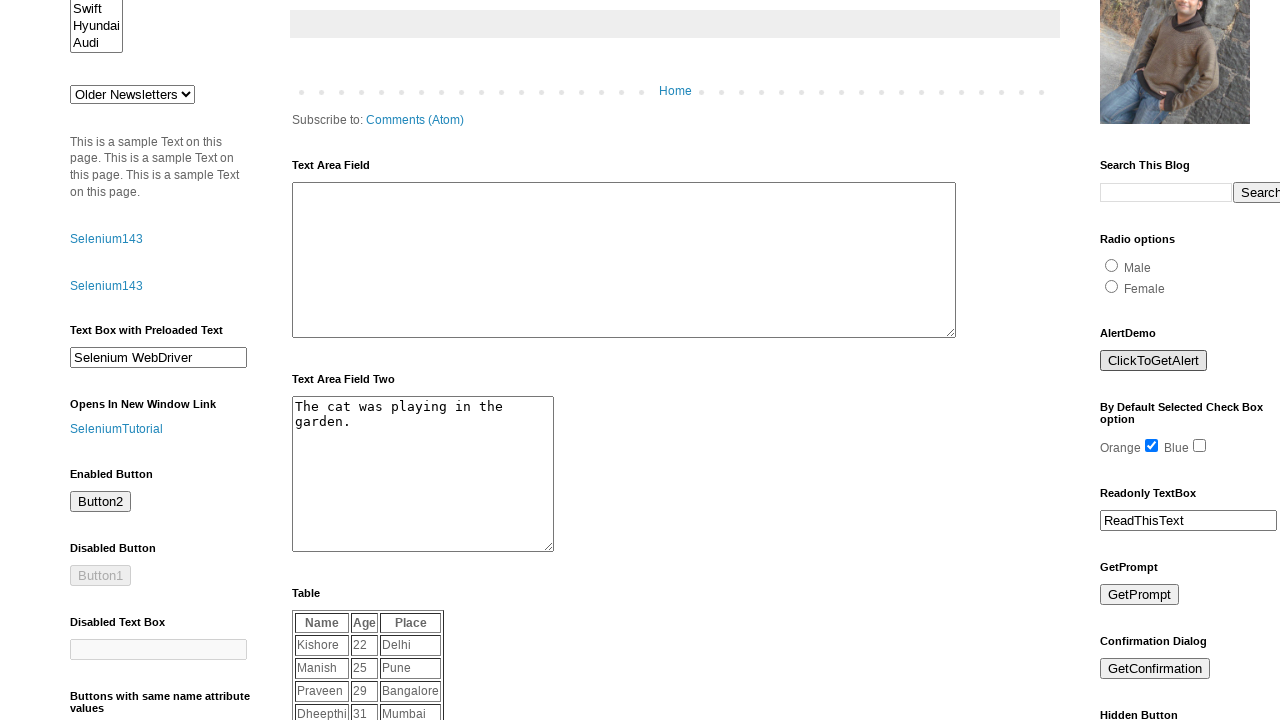